Tests multi-window handling by clicking a button that opens a new tab, then iterates through all open windows/tabs and switches to each one.

Starting URL: http://demo.automationtesting.in/Windows.html

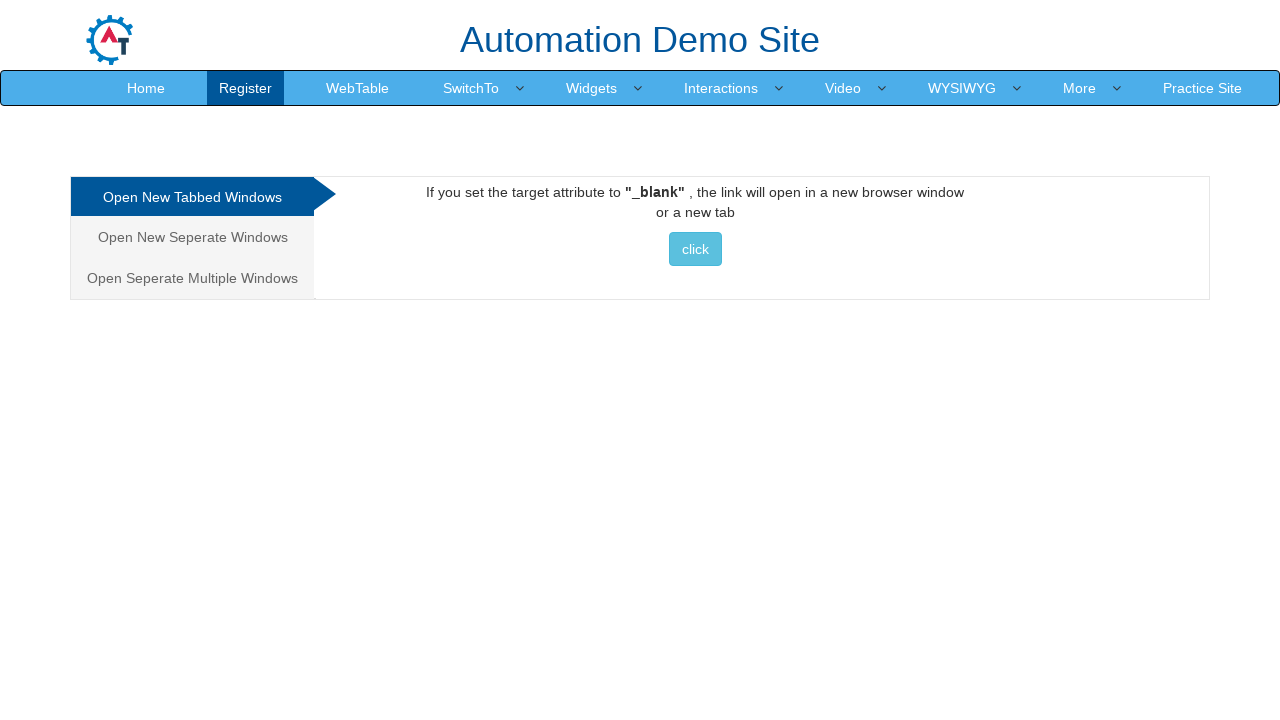

Clicked button to open a new tab/window at (695, 249) on xpath=//*[@id='Tabbed']/a/button
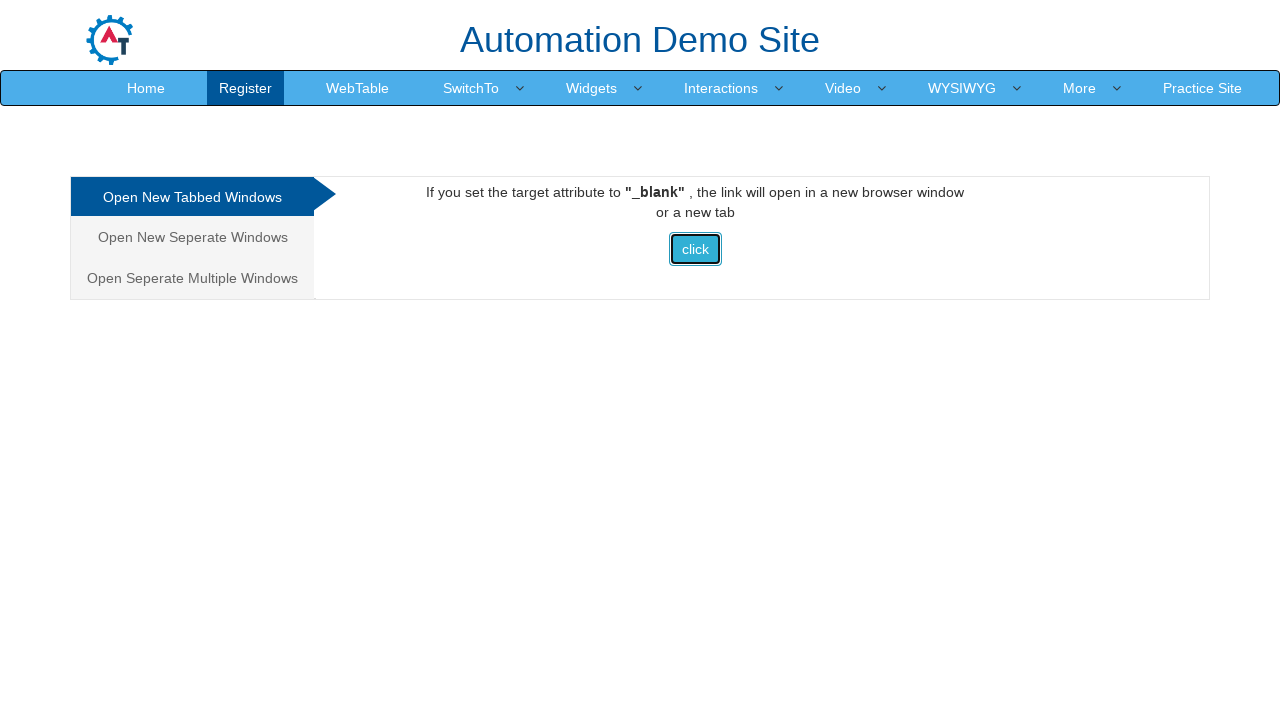

Waited 1 second for new page/tab to open
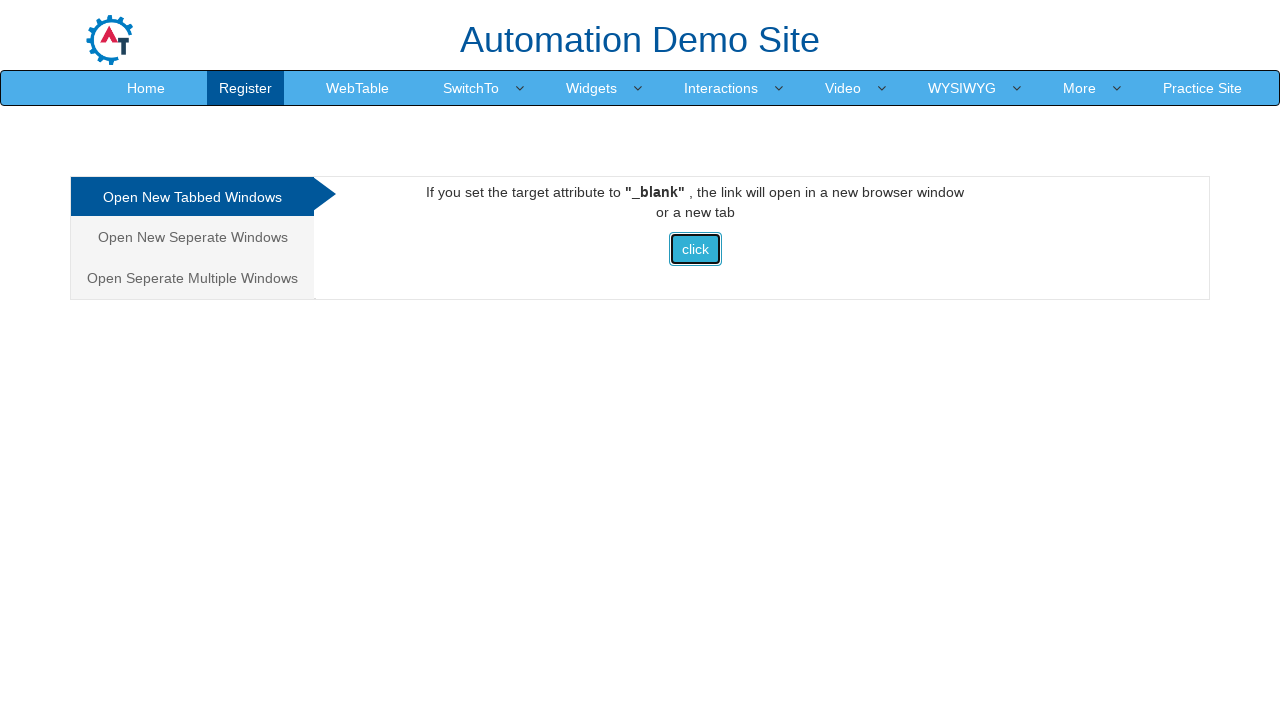

Retrieved all open pages/tabs from context
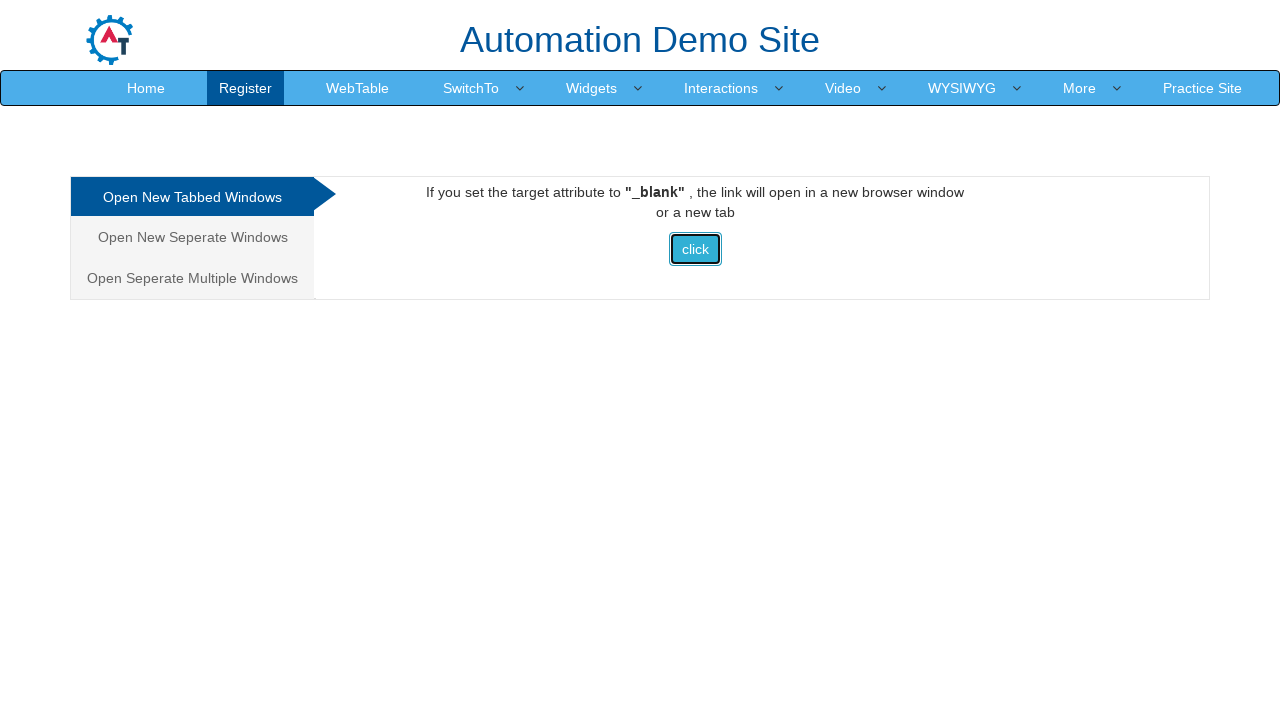

Brought a page/tab to front
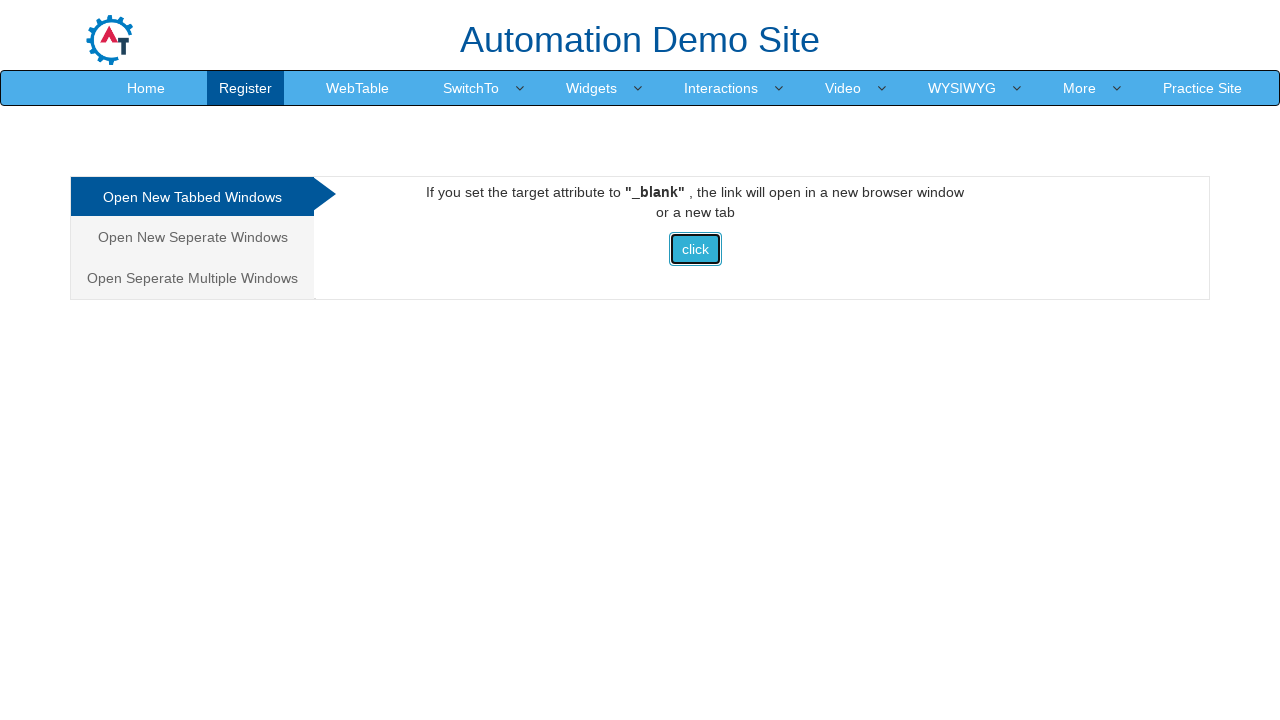

Waited for page to reach domcontentloaded state
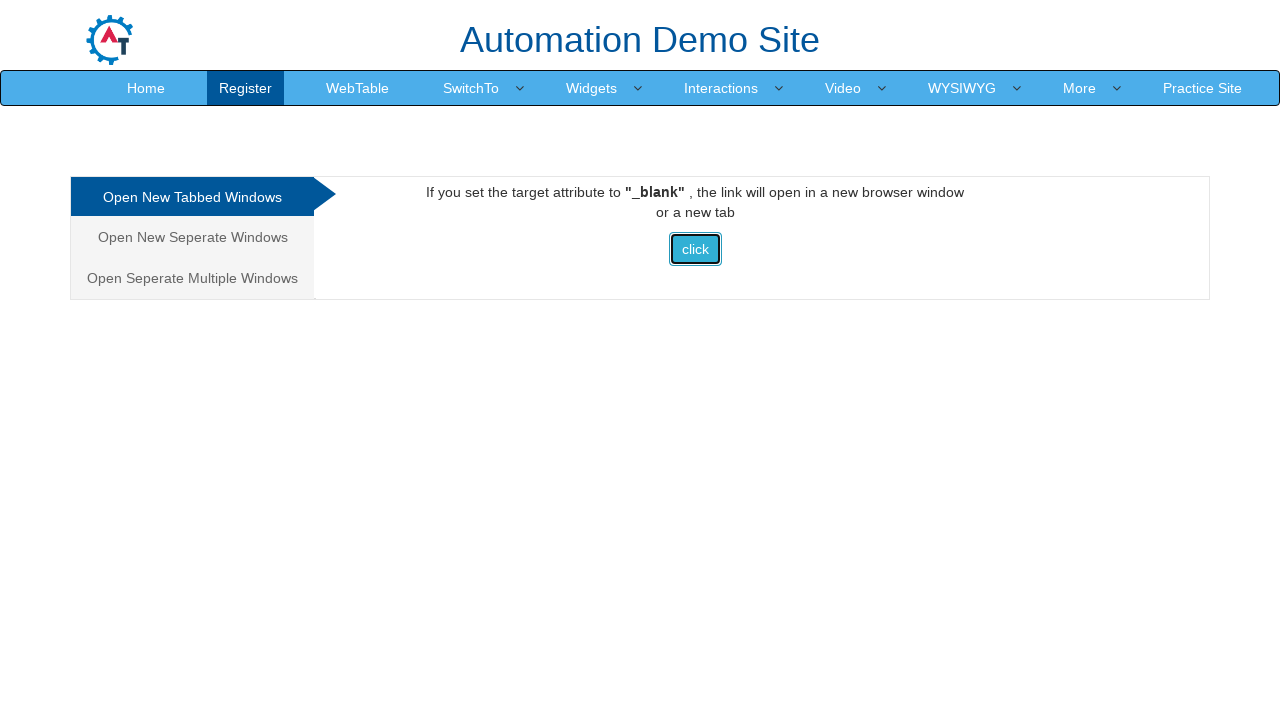

Brought a page/tab to front
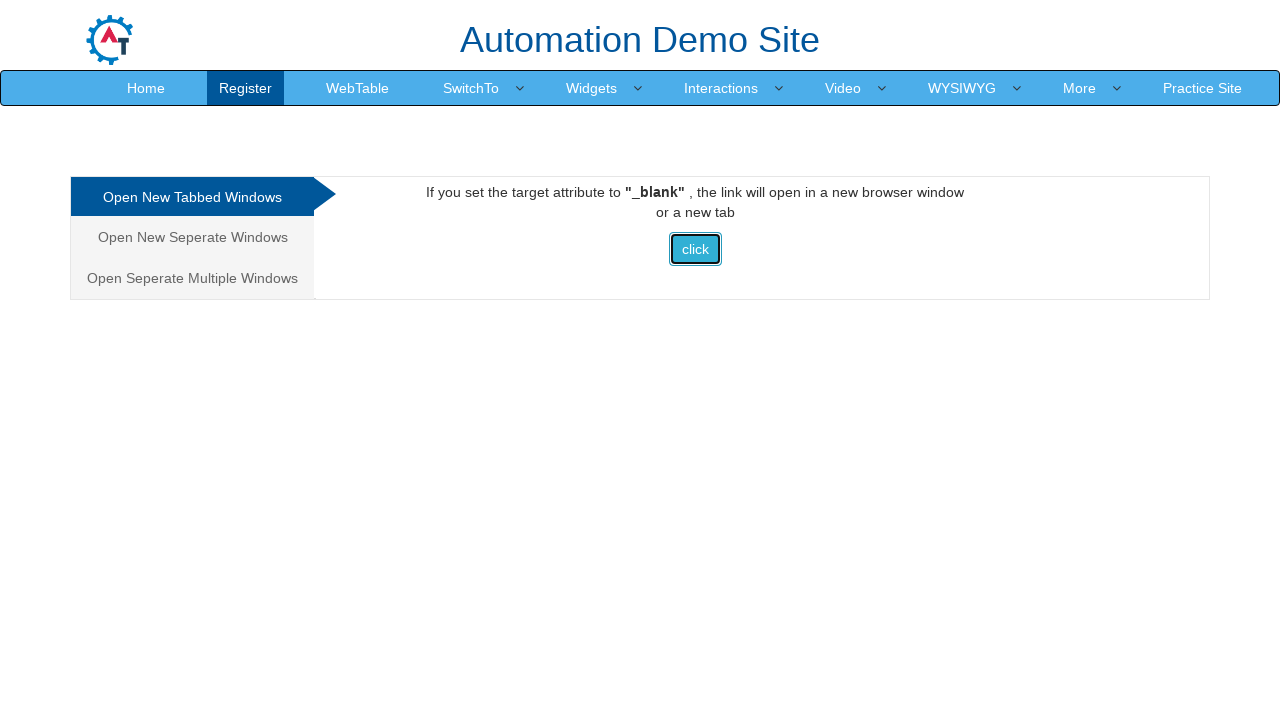

Waited for page to reach domcontentloaded state
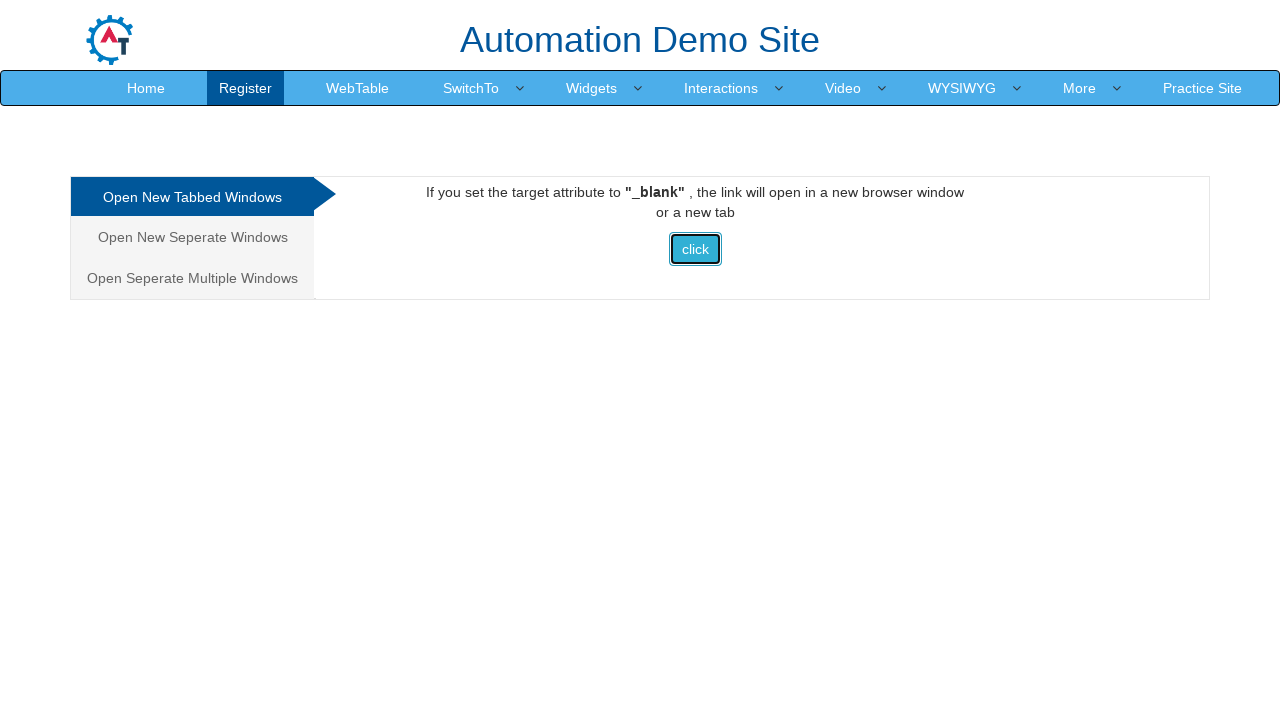

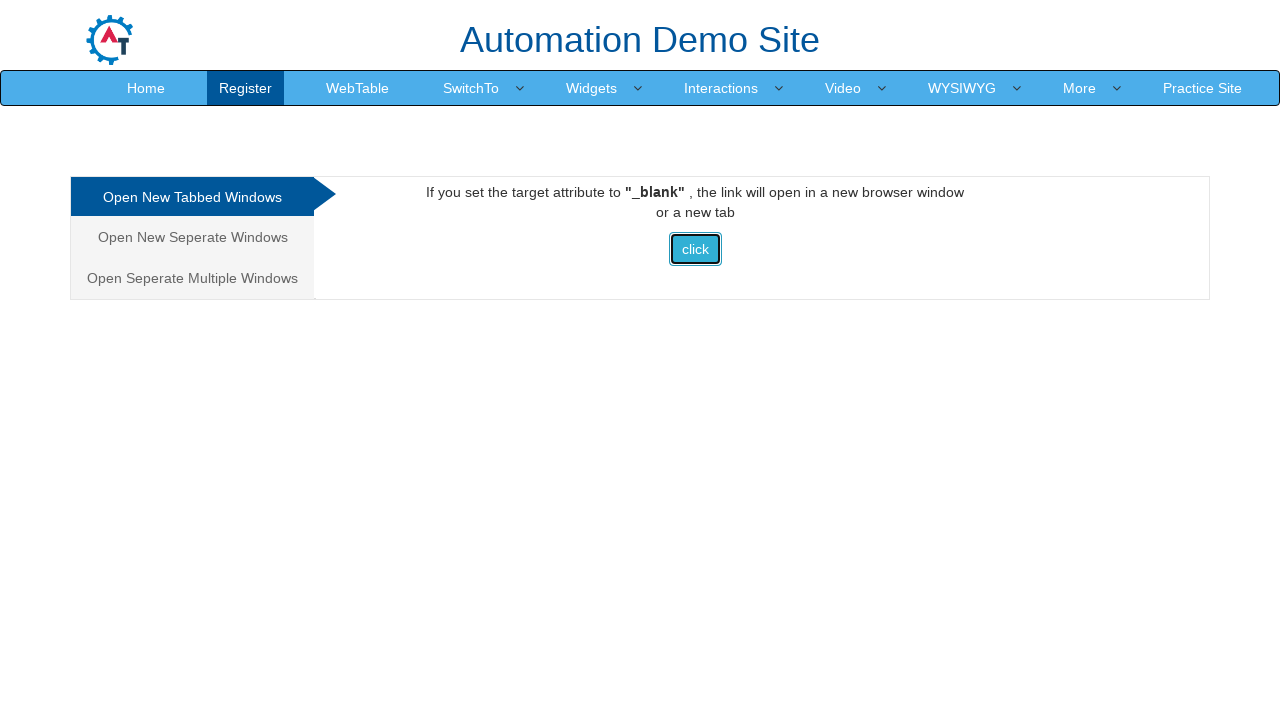